Tests scrolling to a specific element at the bottom of a long page and verifying copyright text is visible

Starting URL: https://bonigarcia.dev/selenium-webdriver-java/long-page.html

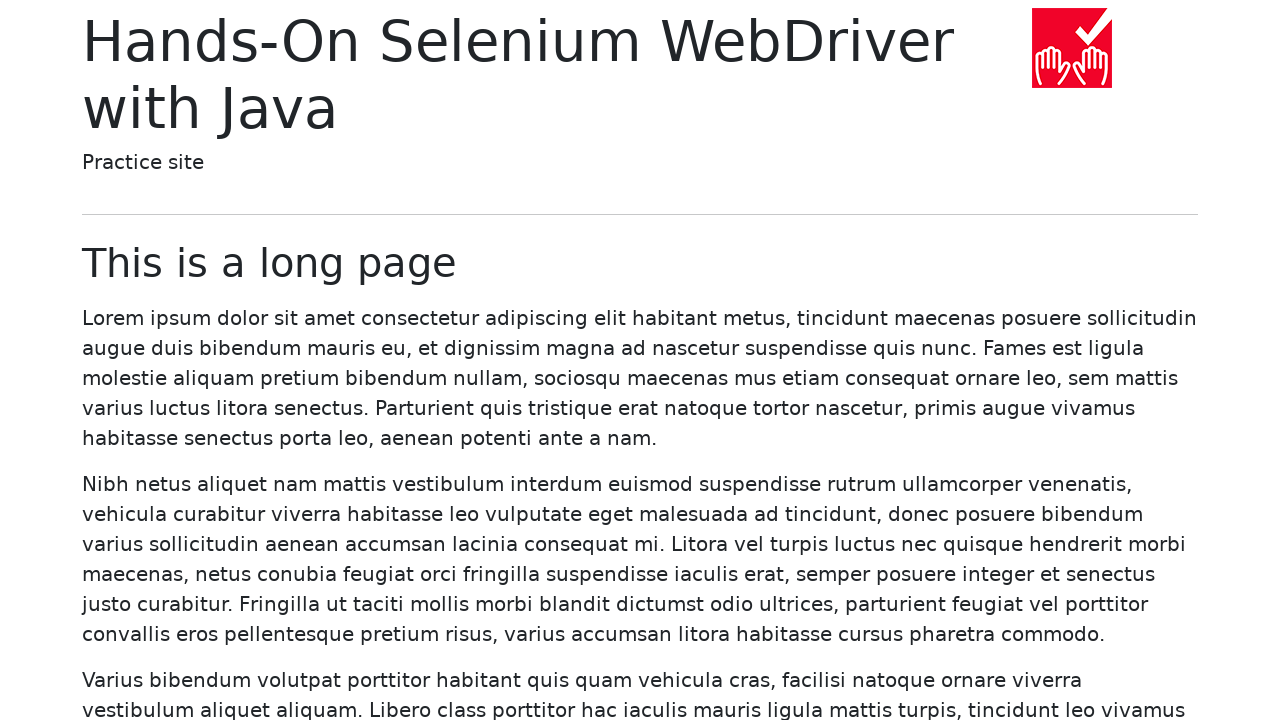

Located last paragraph element on the page
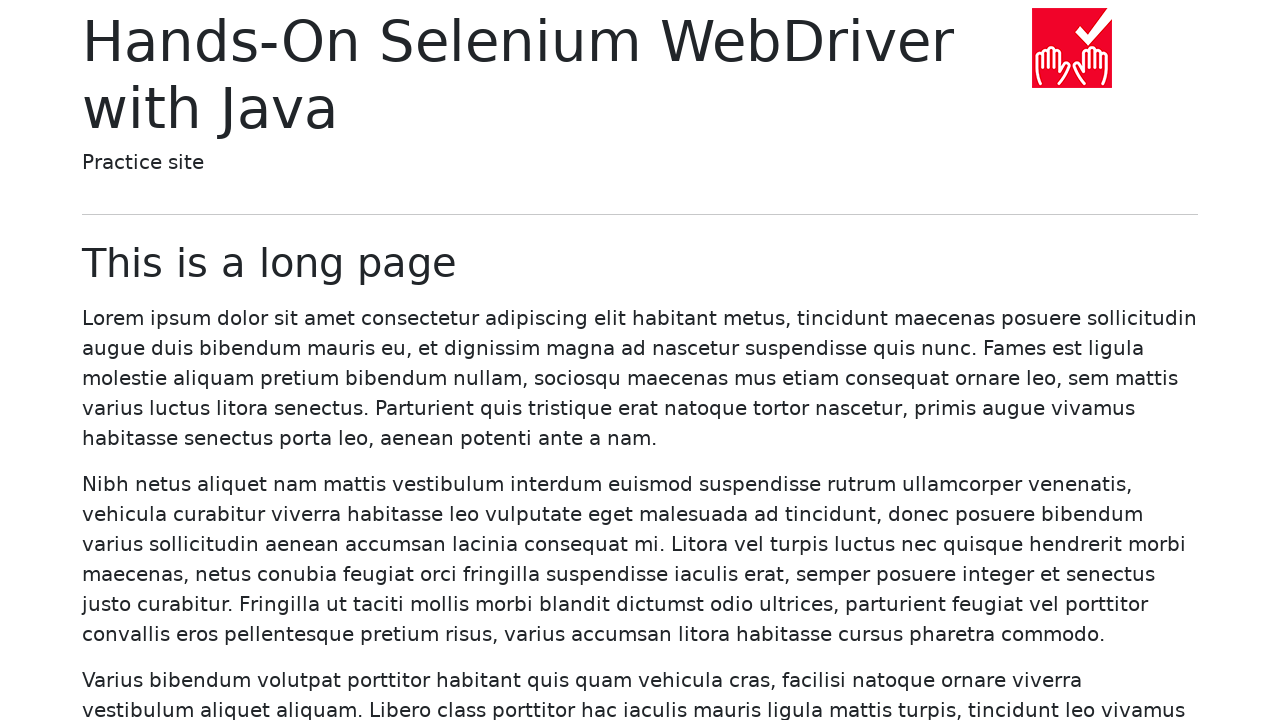

Scrolled to last paragraph element at bottom of long page
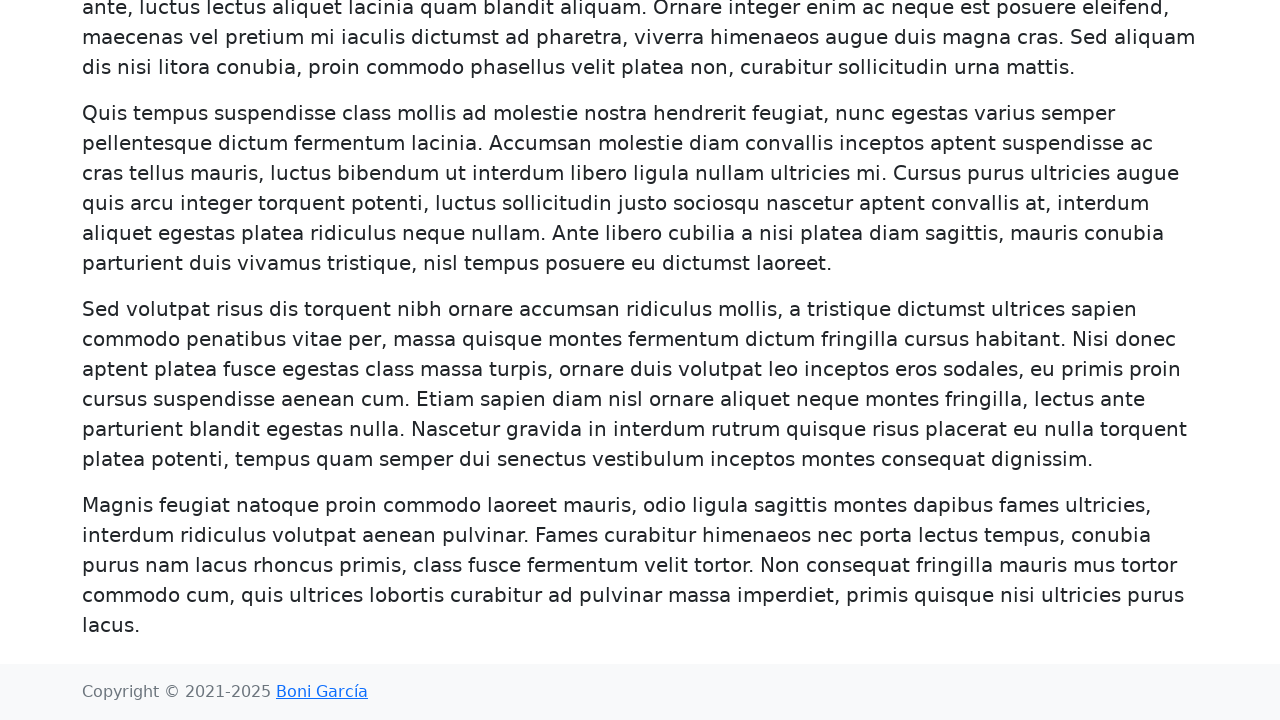

Located copyright text element with class 'text-muted'
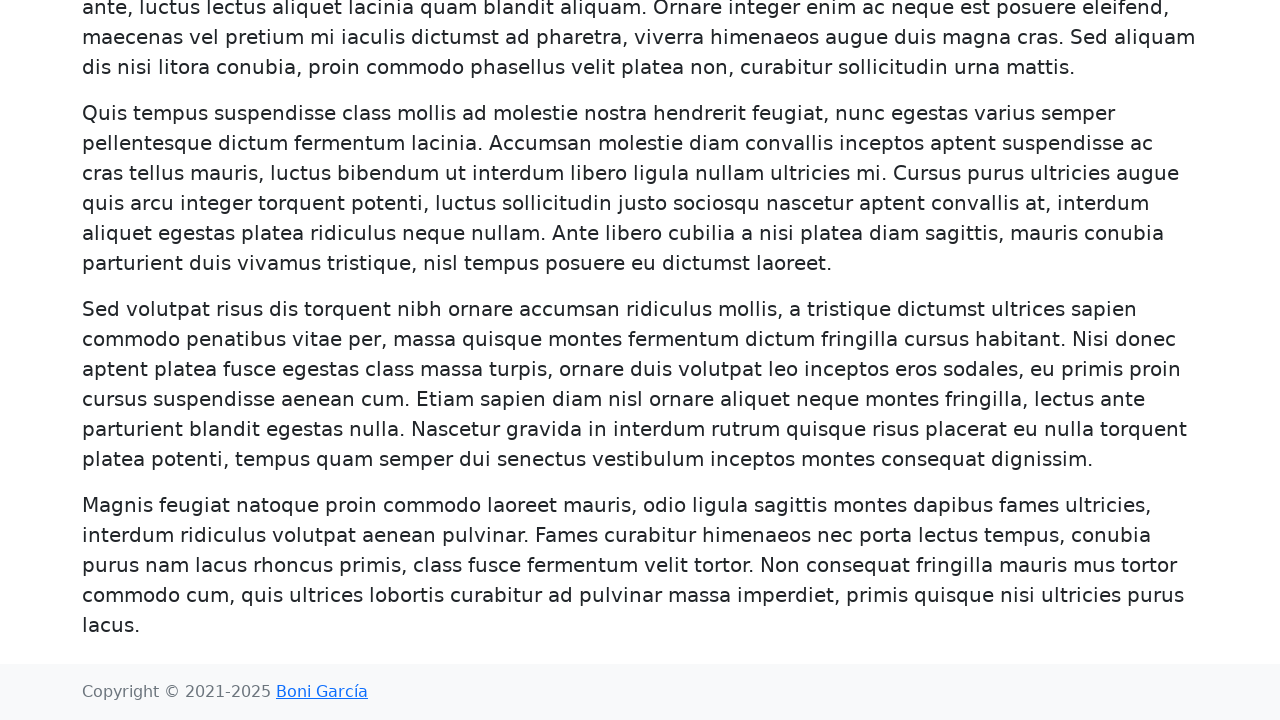

Verified copyright text is visible after scrolling
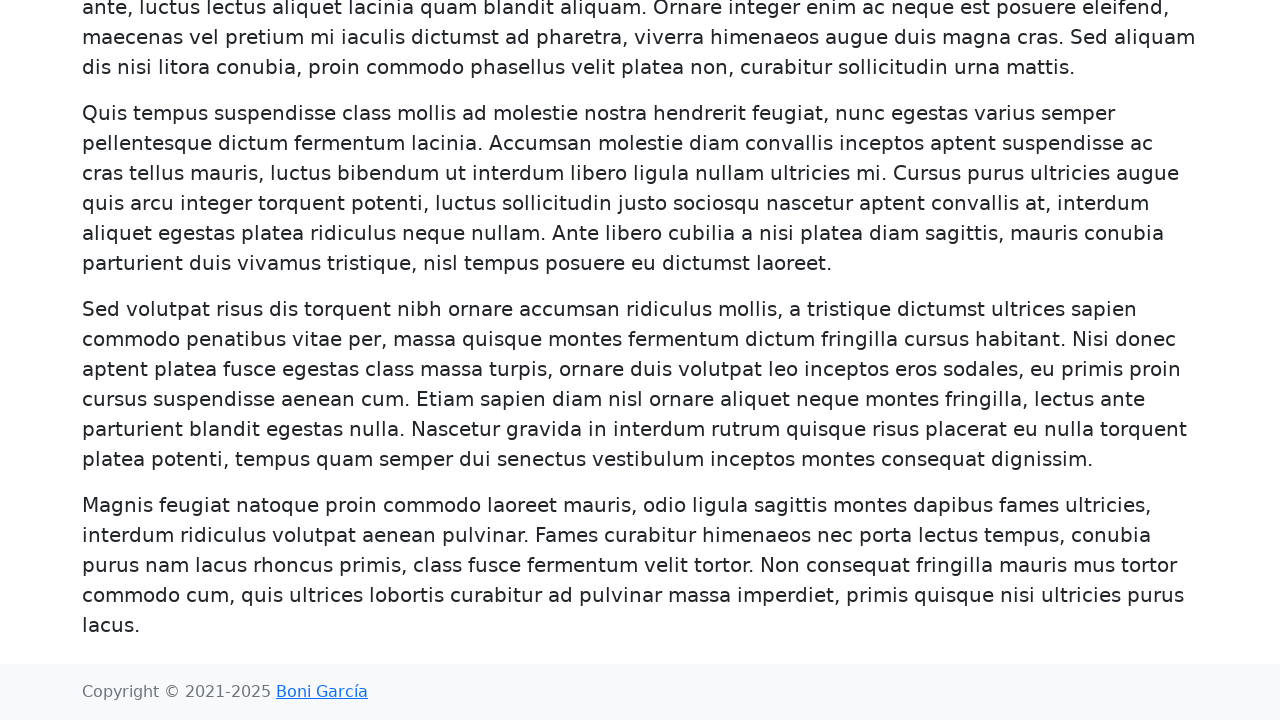

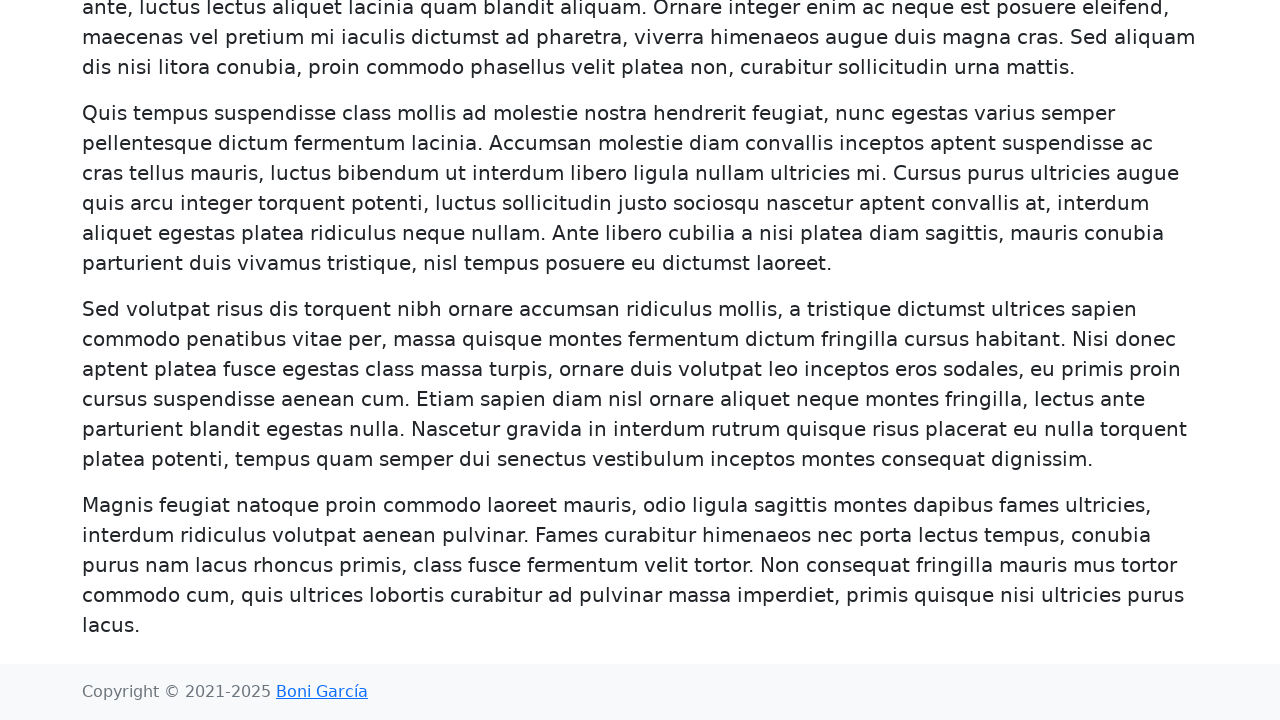